Tests double-click functionality on W3Schools TryIt editor by entering text in a field and double-clicking a button to copy the text to another field

Starting URL: https://www.w3schools.com/tags/tryit.asp?filename=tryhtml5_ev_ondblclick3

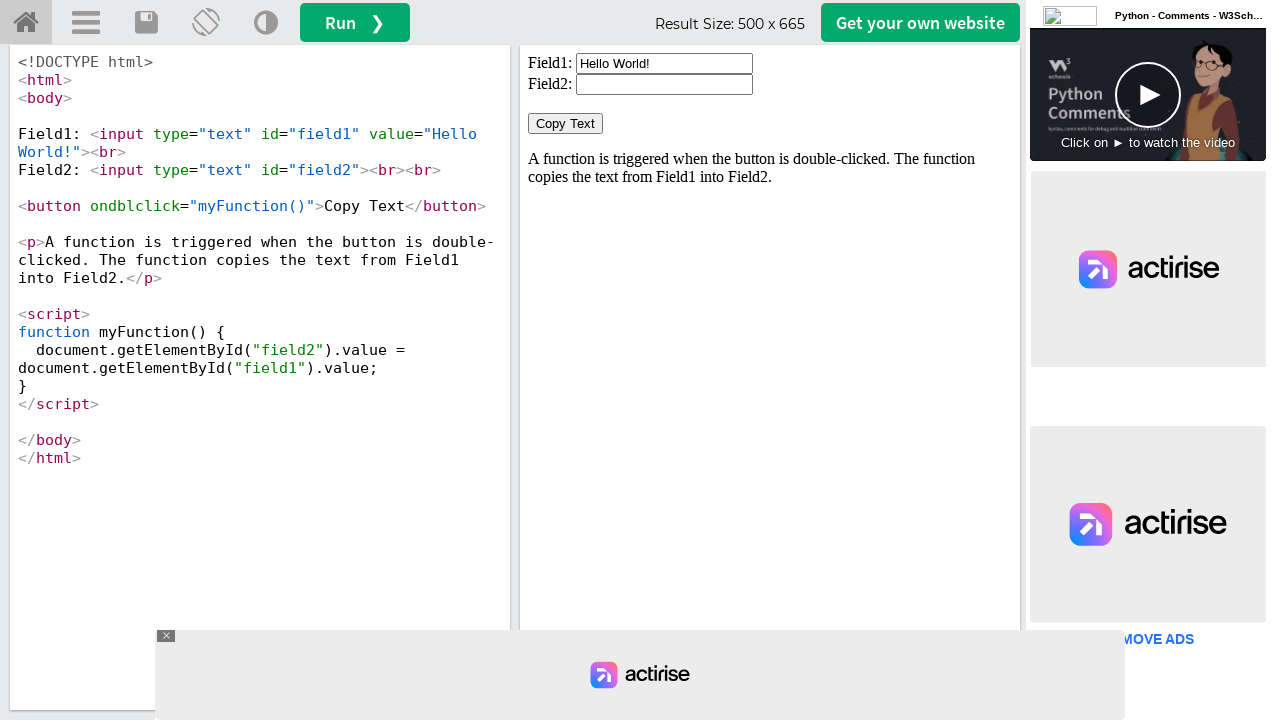

Located the TryIt editor iframe
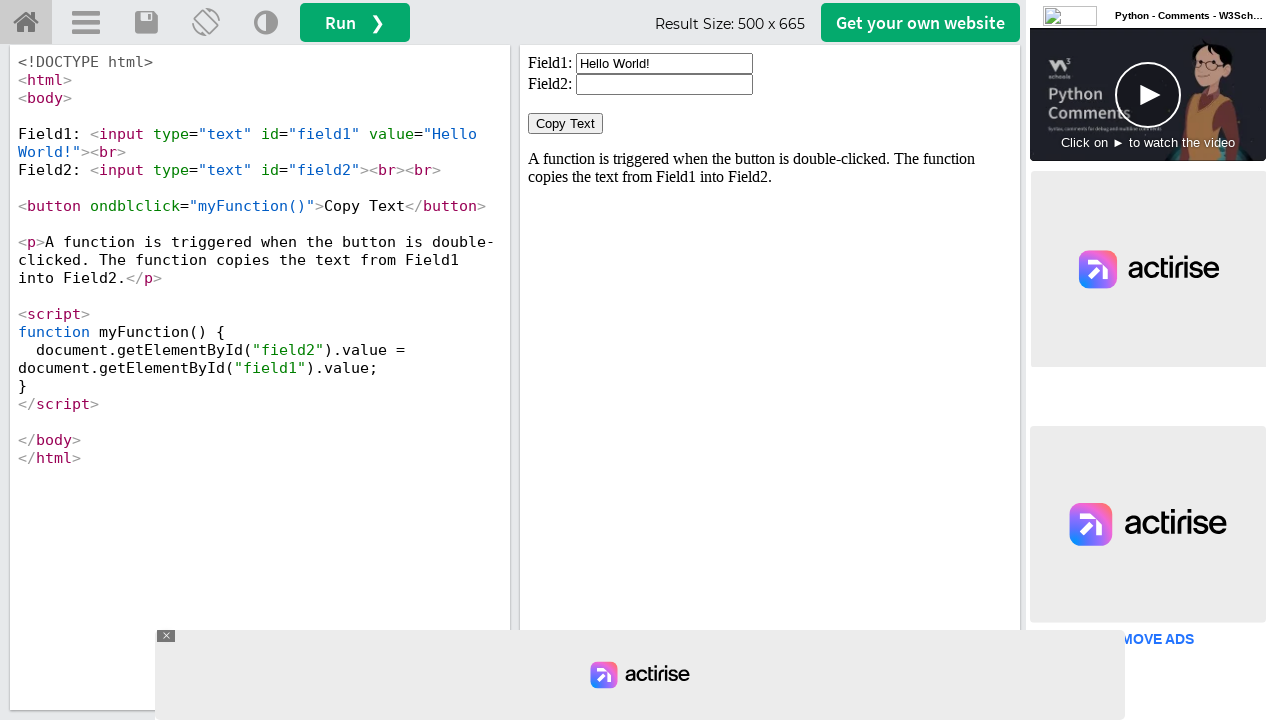

Cleared the first input field on #iframeResult >> internal:control=enter-frame >> xpath=//input[@id='field1']
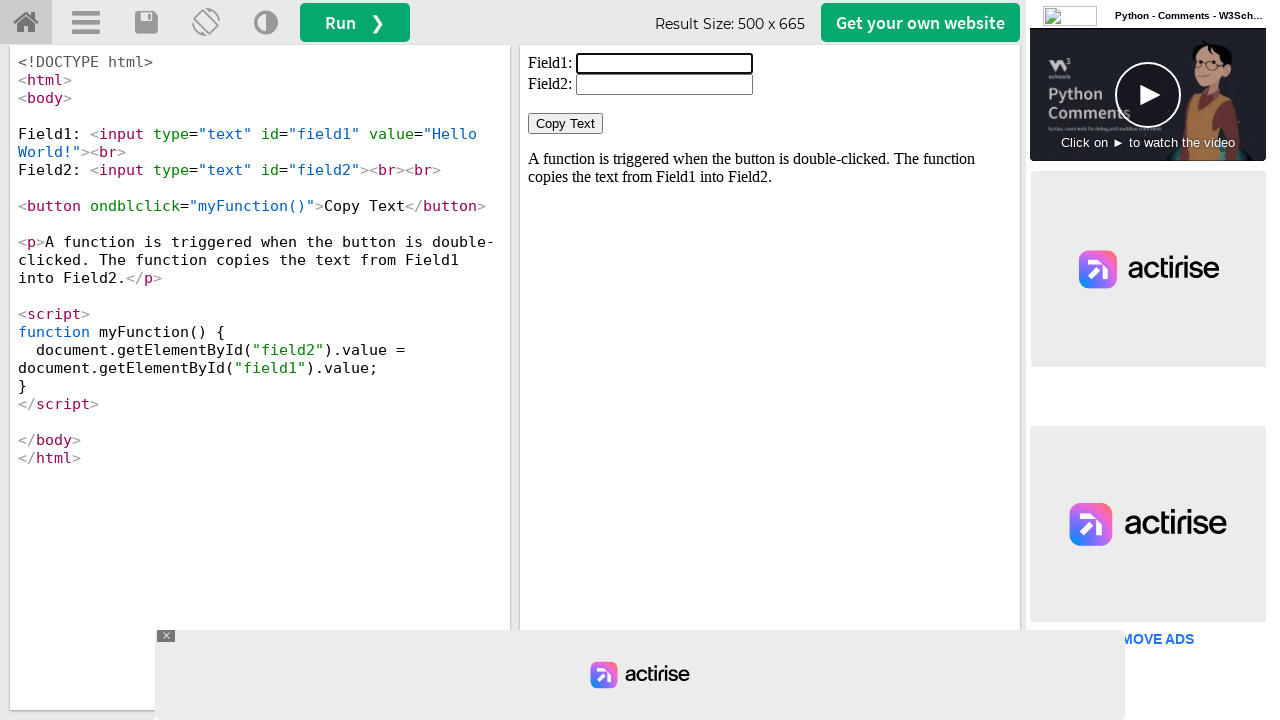

Filled the first input field with 'WELCOME' on #iframeResult >> internal:control=enter-frame >> xpath=//input[@id='field1']
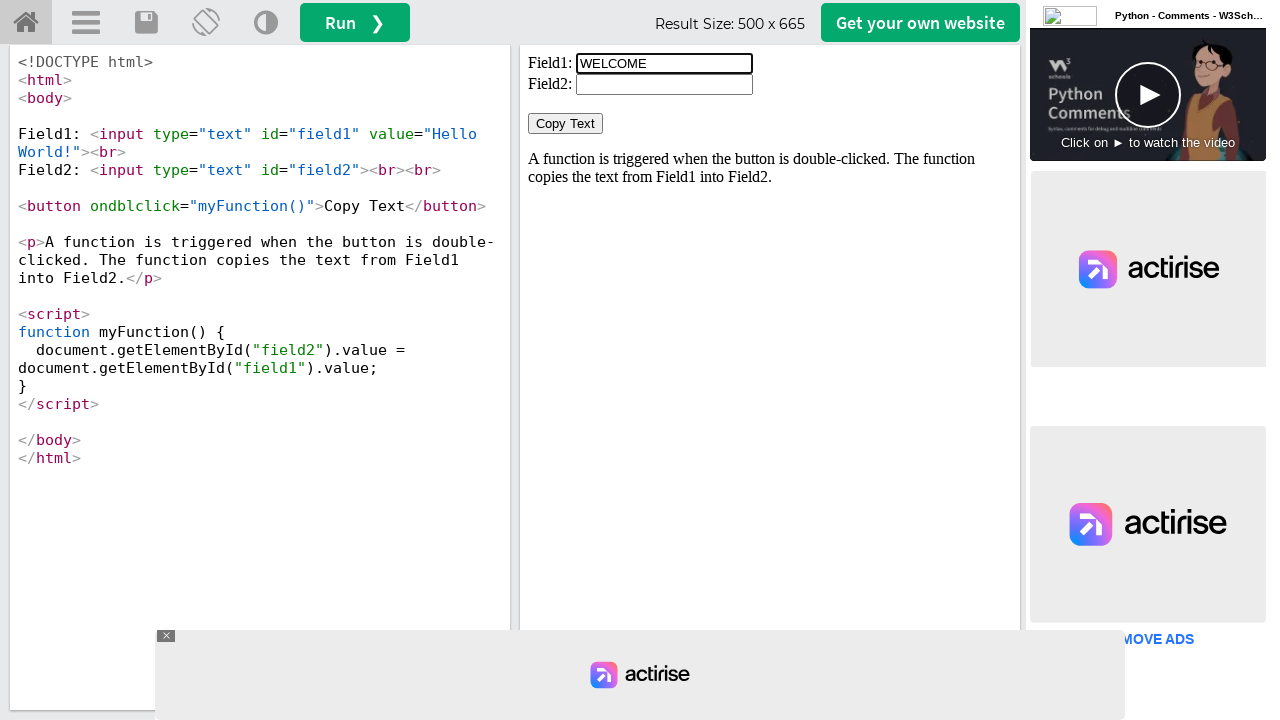

Double-clicked the 'Copy Text' button at (566, 124) on #iframeResult >> internal:control=enter-frame >> xpath=//button[normalize-space(
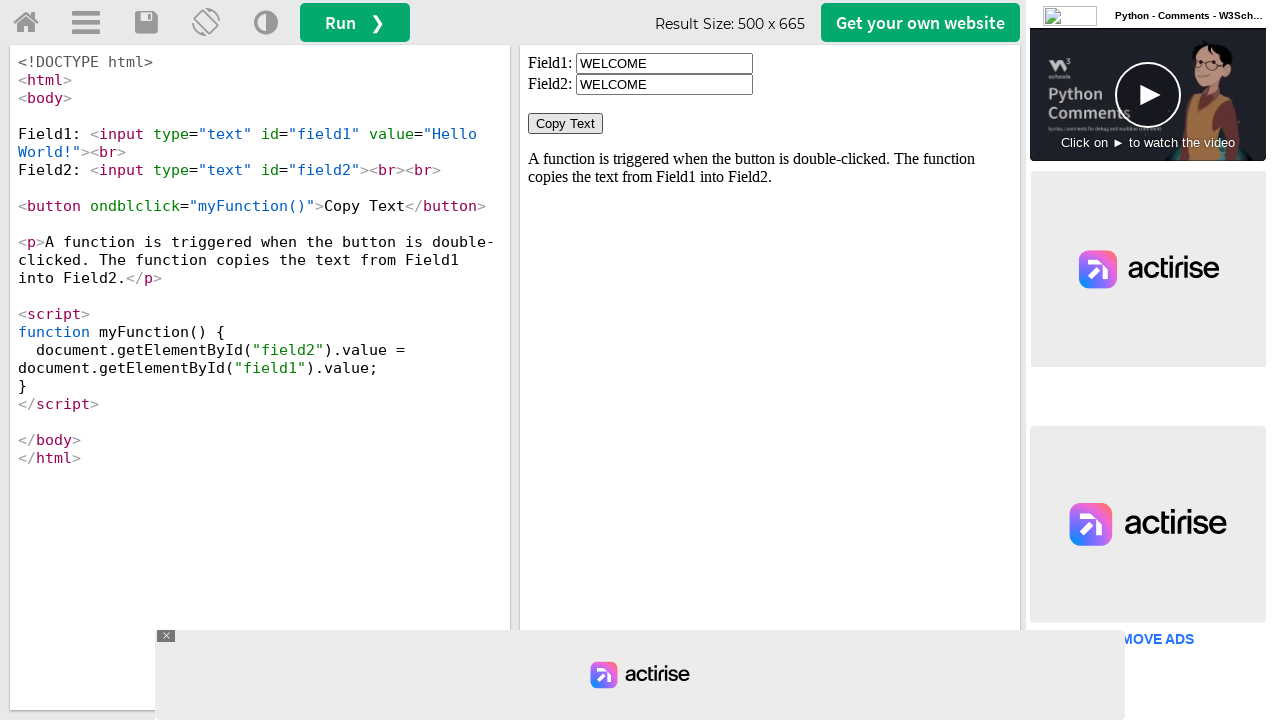

Verified the second input field is ready and text was copied
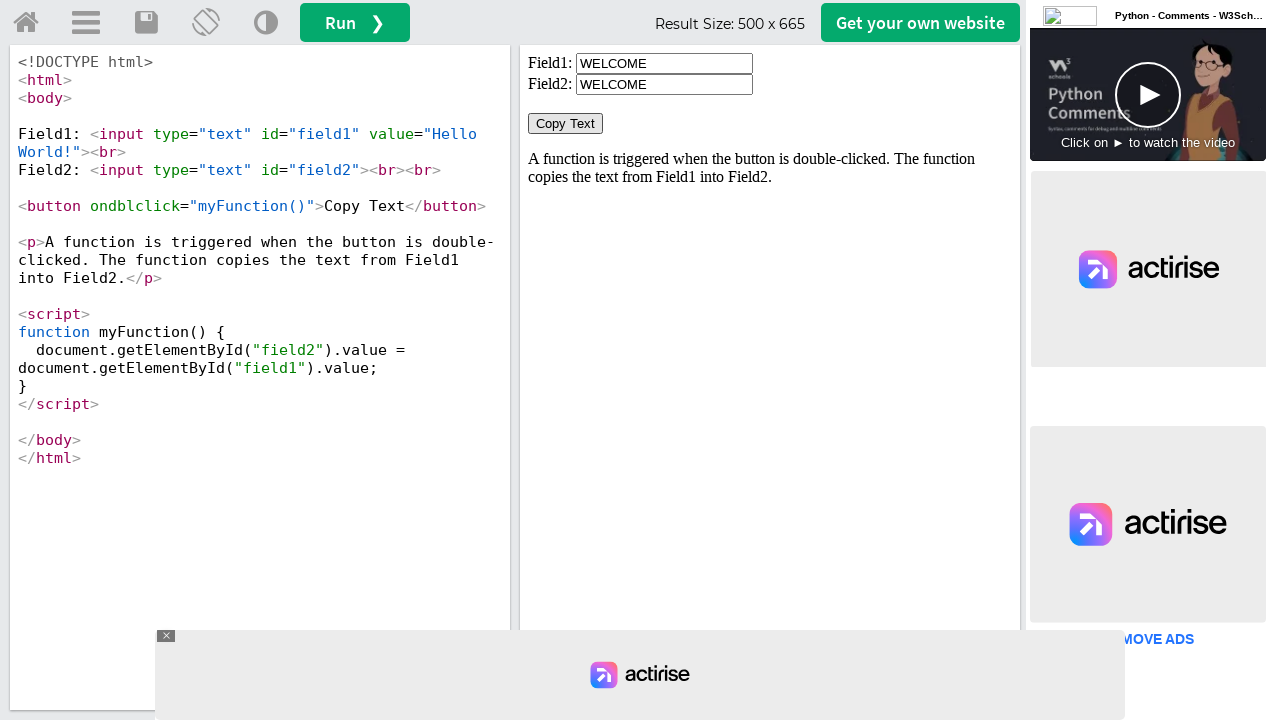

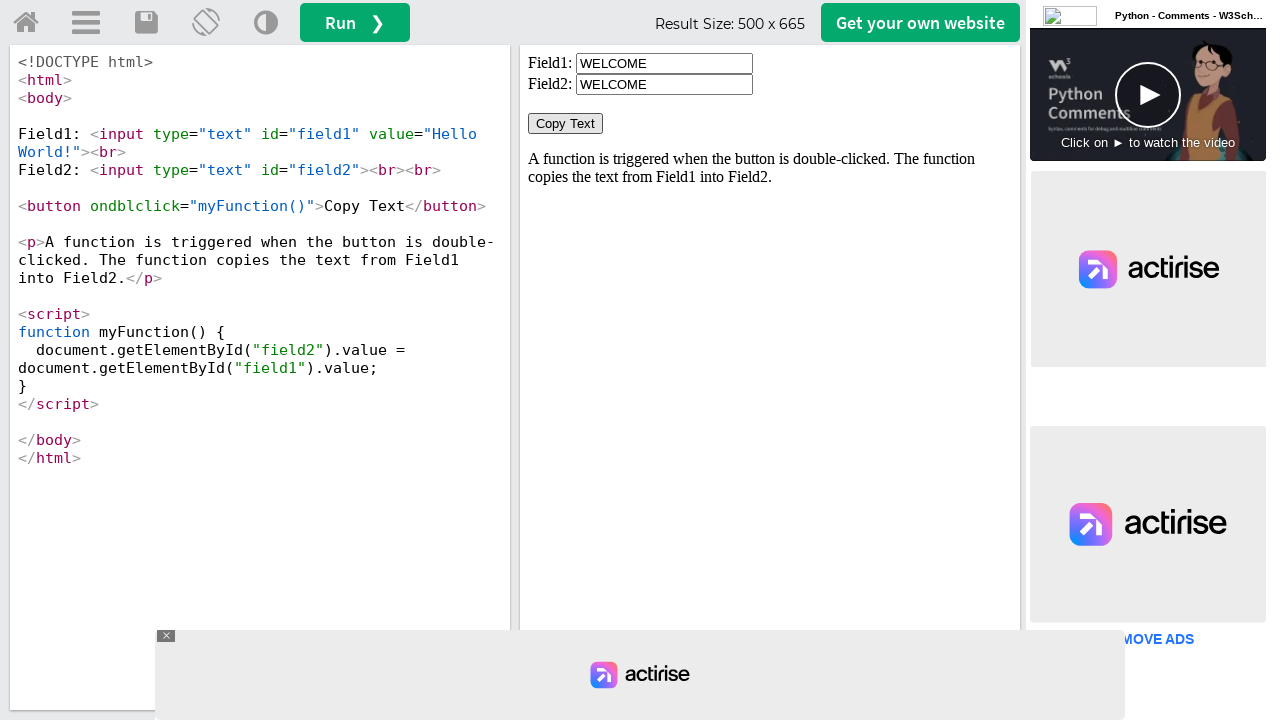